Tests the "Webmail" menu link by clicking it and verifying navigation

Starting URL: https://www.ifmg.edu.br/sabara

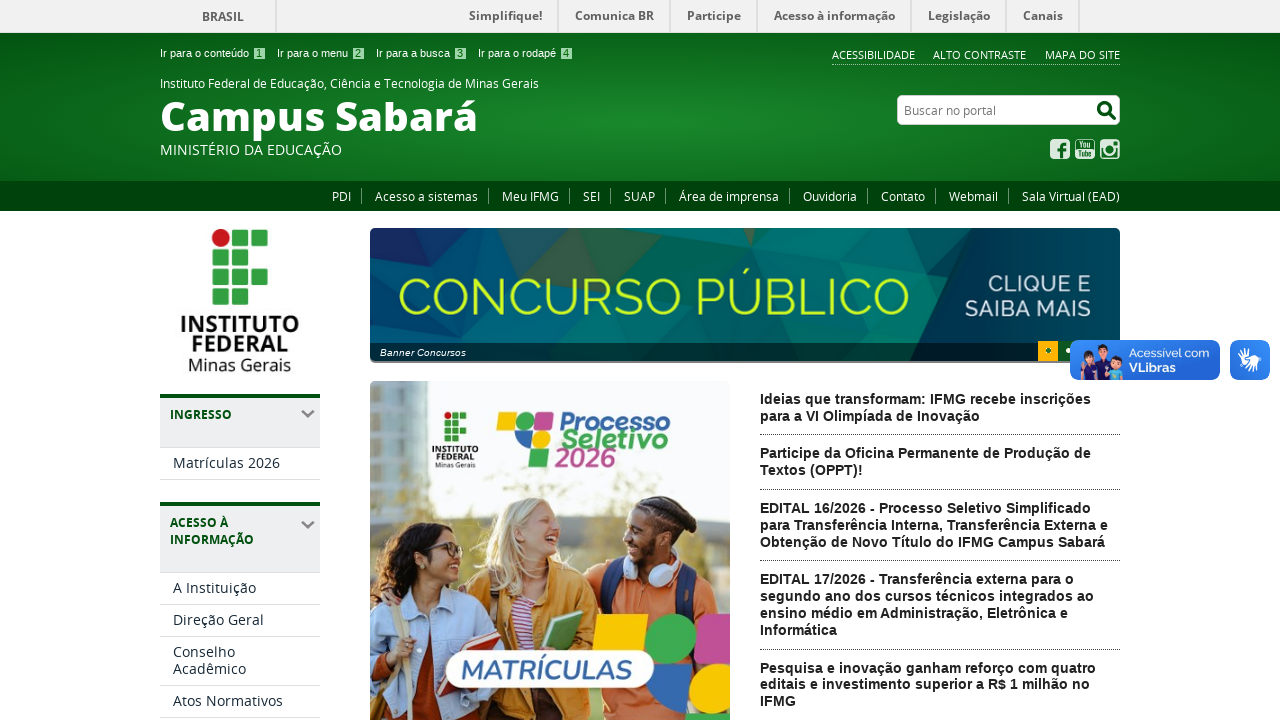

Clicked on 'Webmail' menu link at (974, 196) on text=Webmail
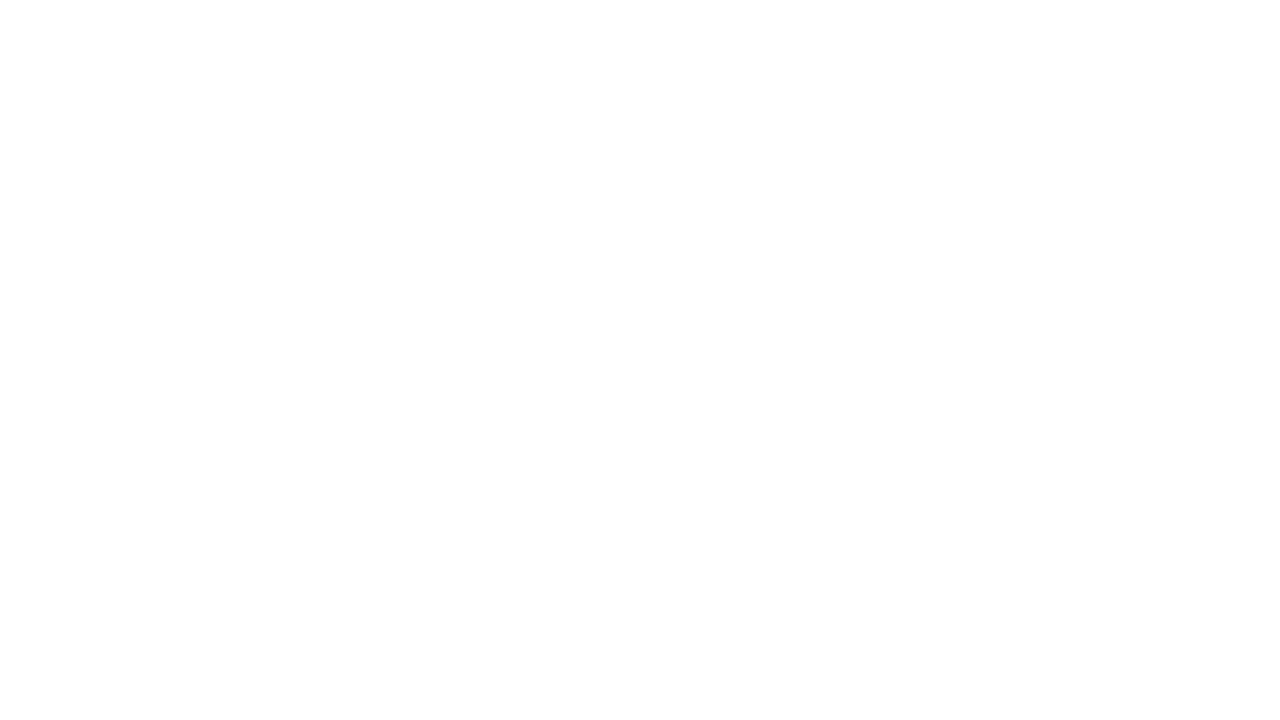

Waited for page to load and network to be idle
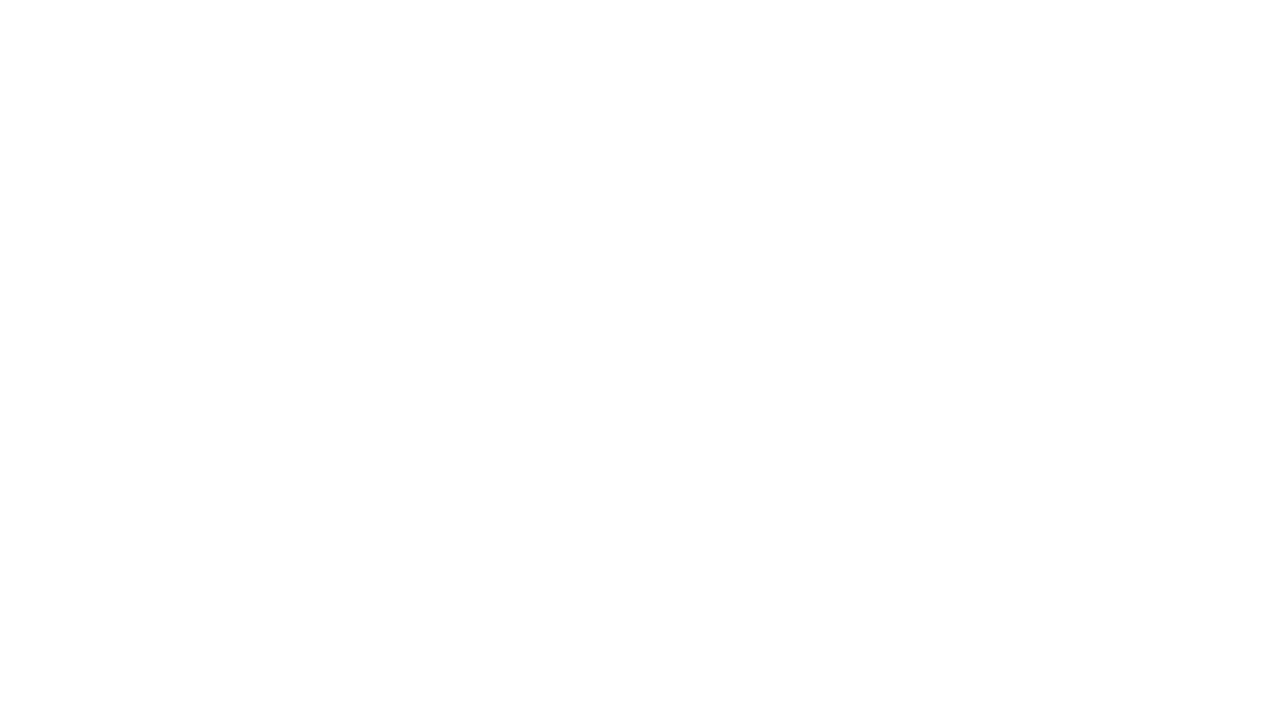

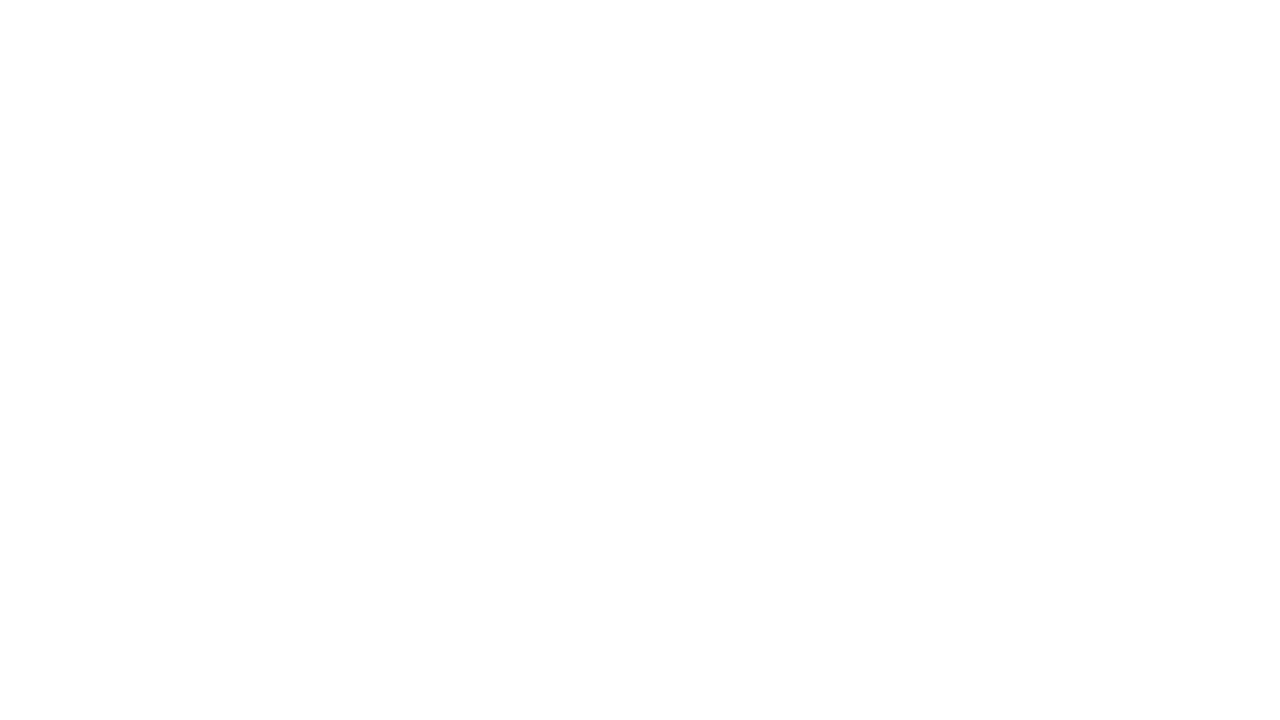